Navigates to a Travian game server page and verifies the page loads successfully.

Starting URL: https://ts7.x1.europe.travian.com/

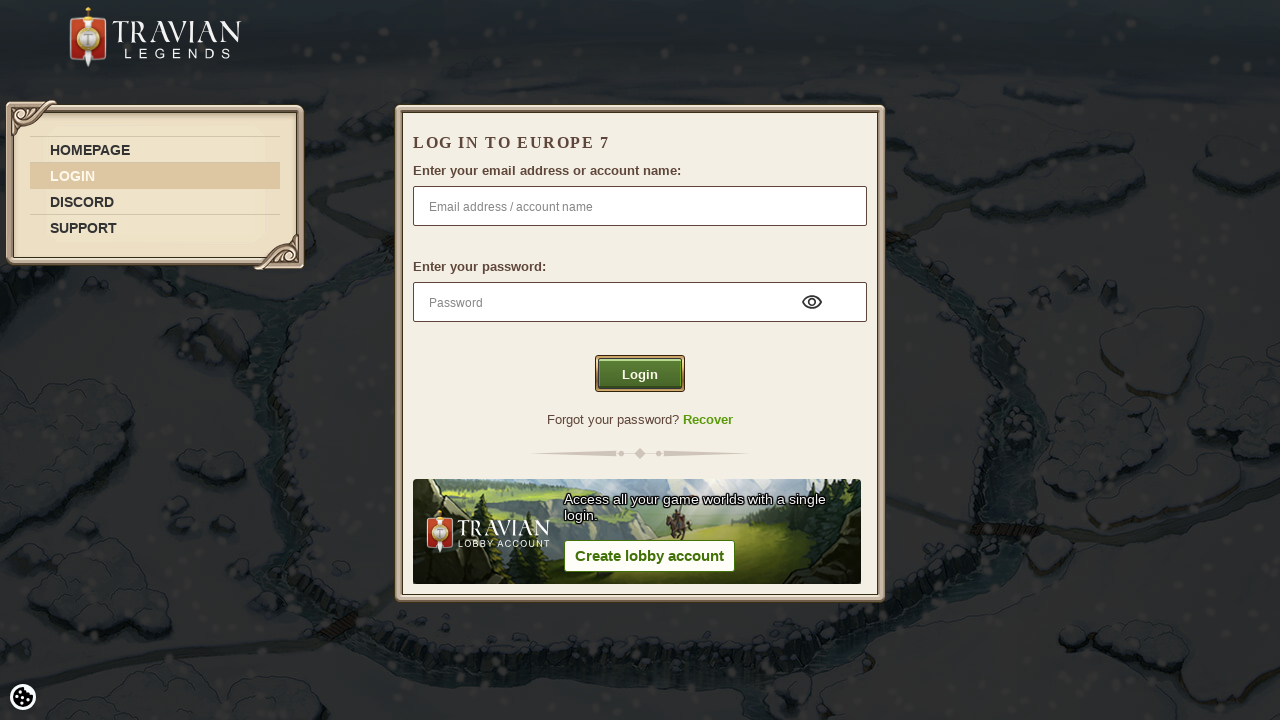

Page DOM content loaded for Travian game server
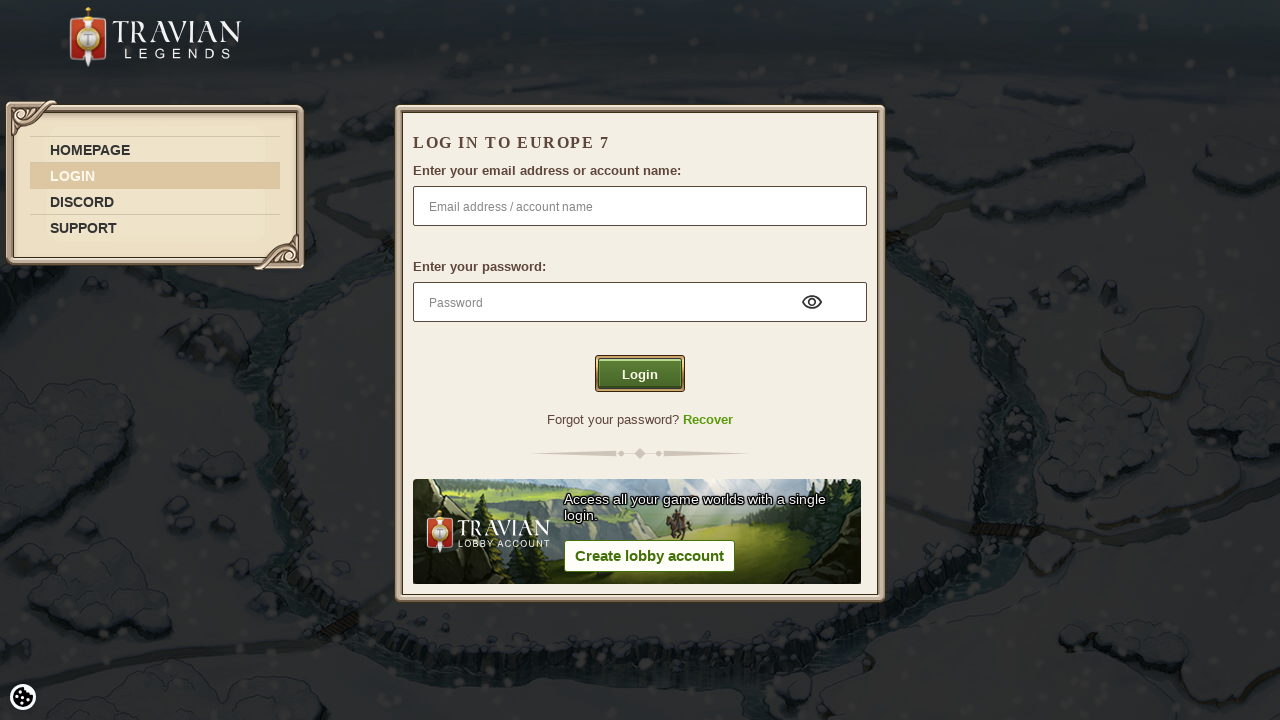

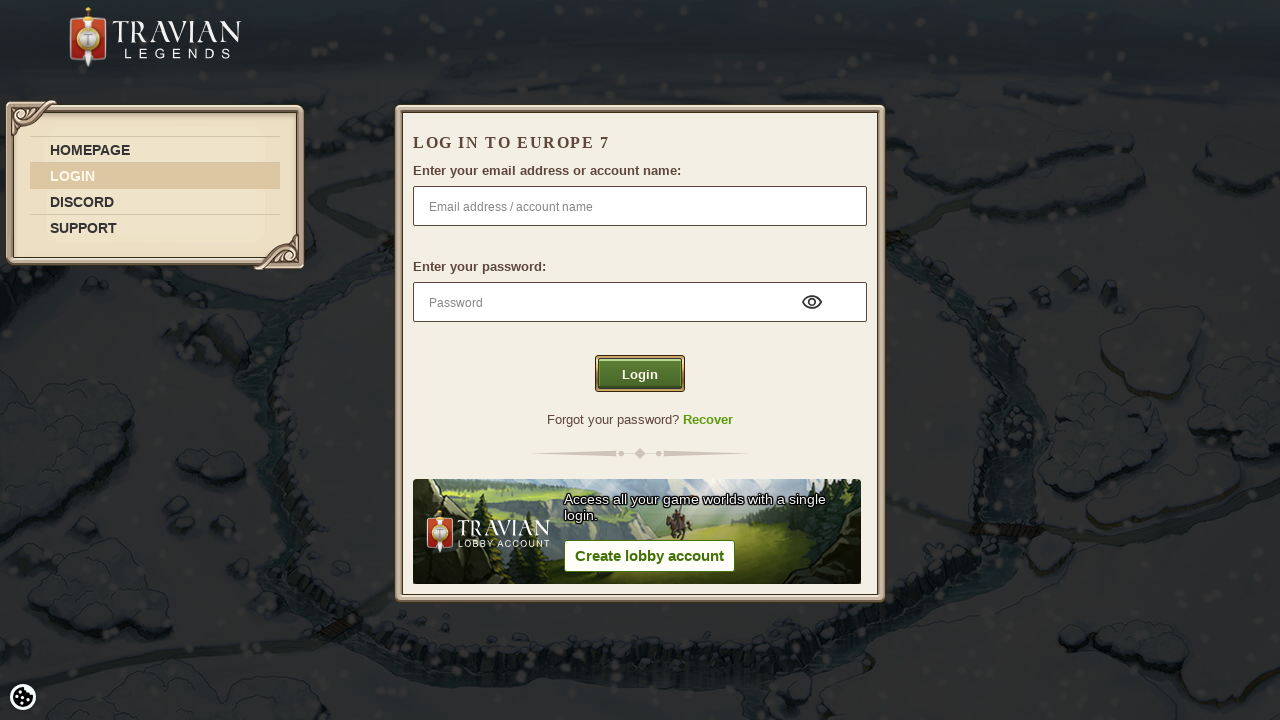